Selects "One Way" trip option from the radio button group

Starting URL: https://www.spicejet.com/

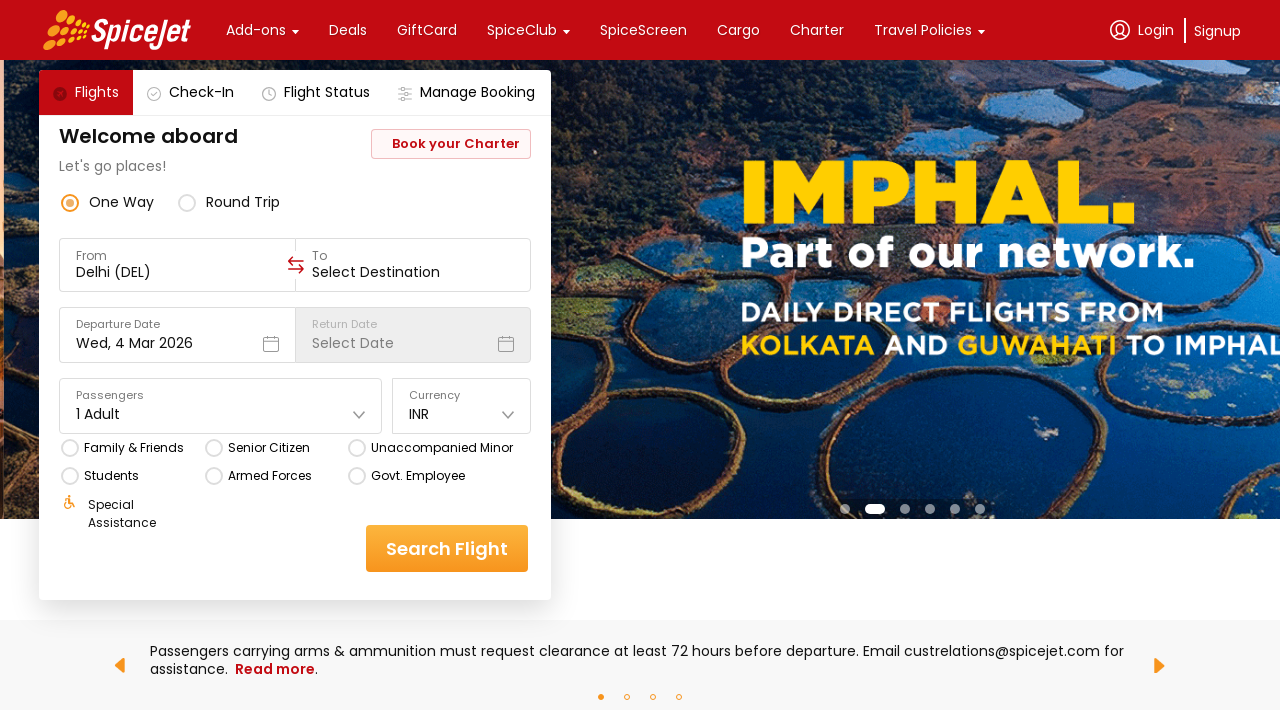

Located trip option radio buttons
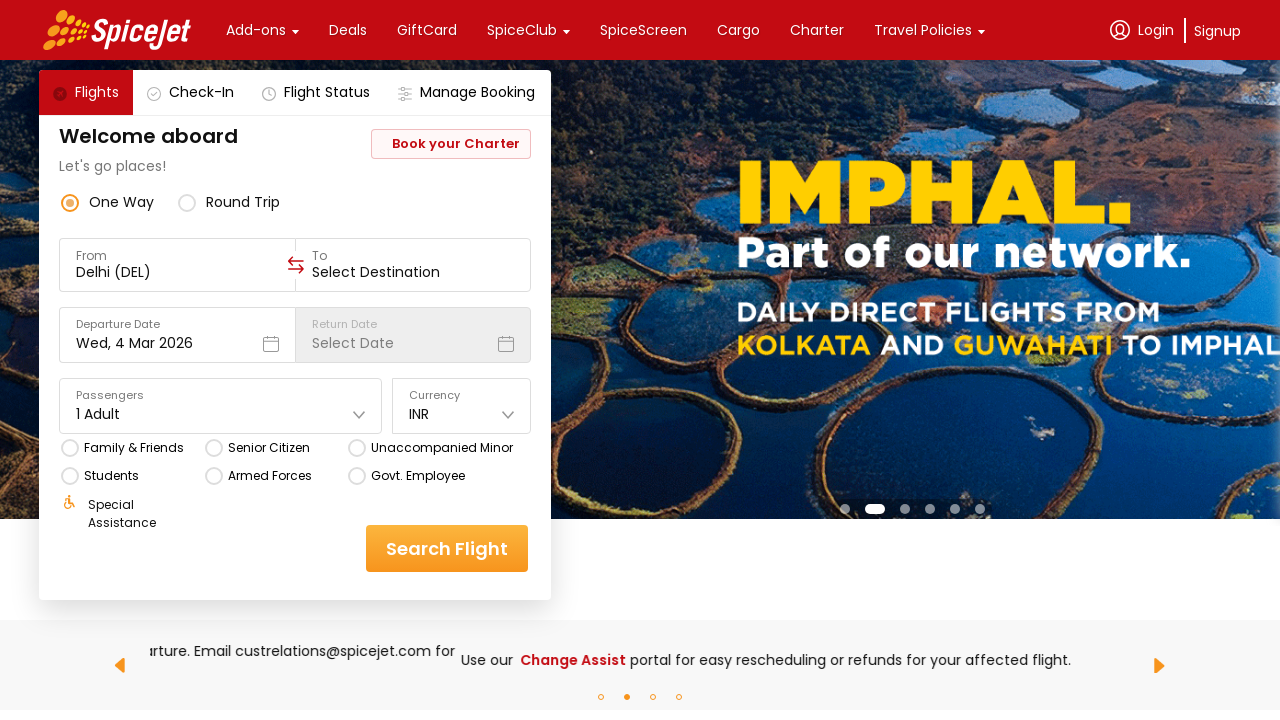

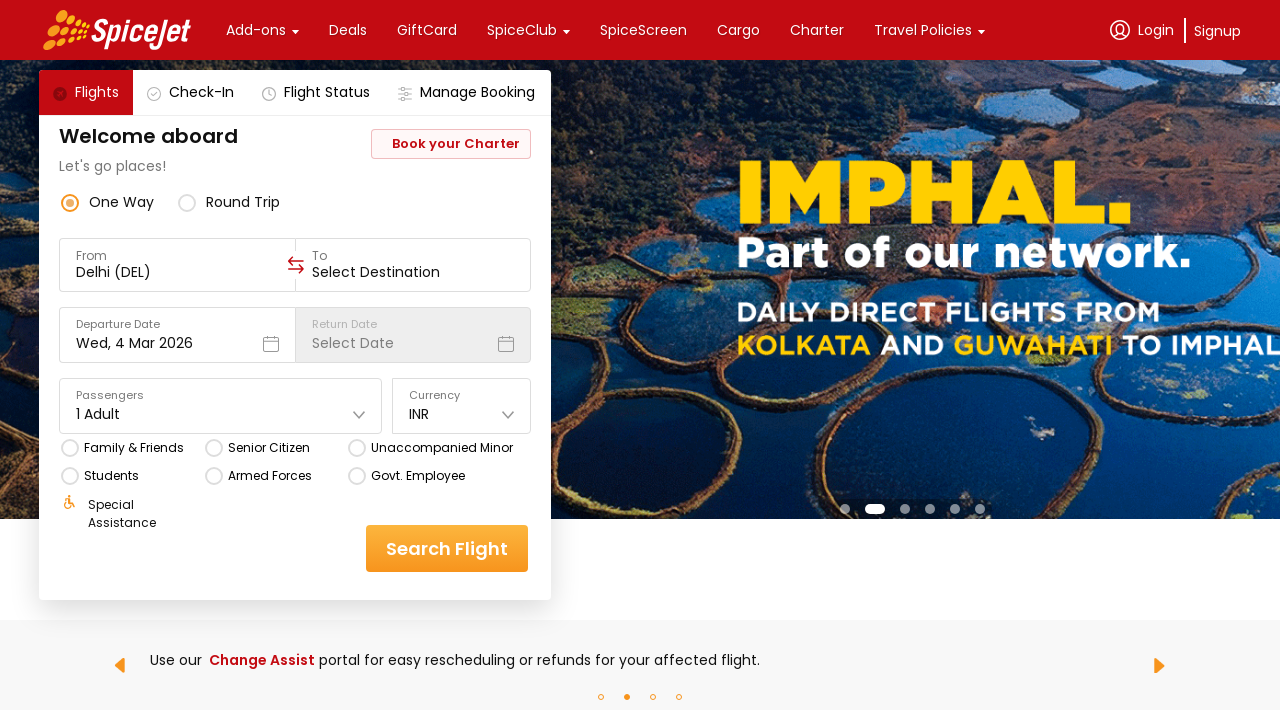